Navigates to the Automation Practice page and verifies that footer links are present and visible on the page.

Starting URL: https://rahulshettyacademy.com/AutomationPractice/#

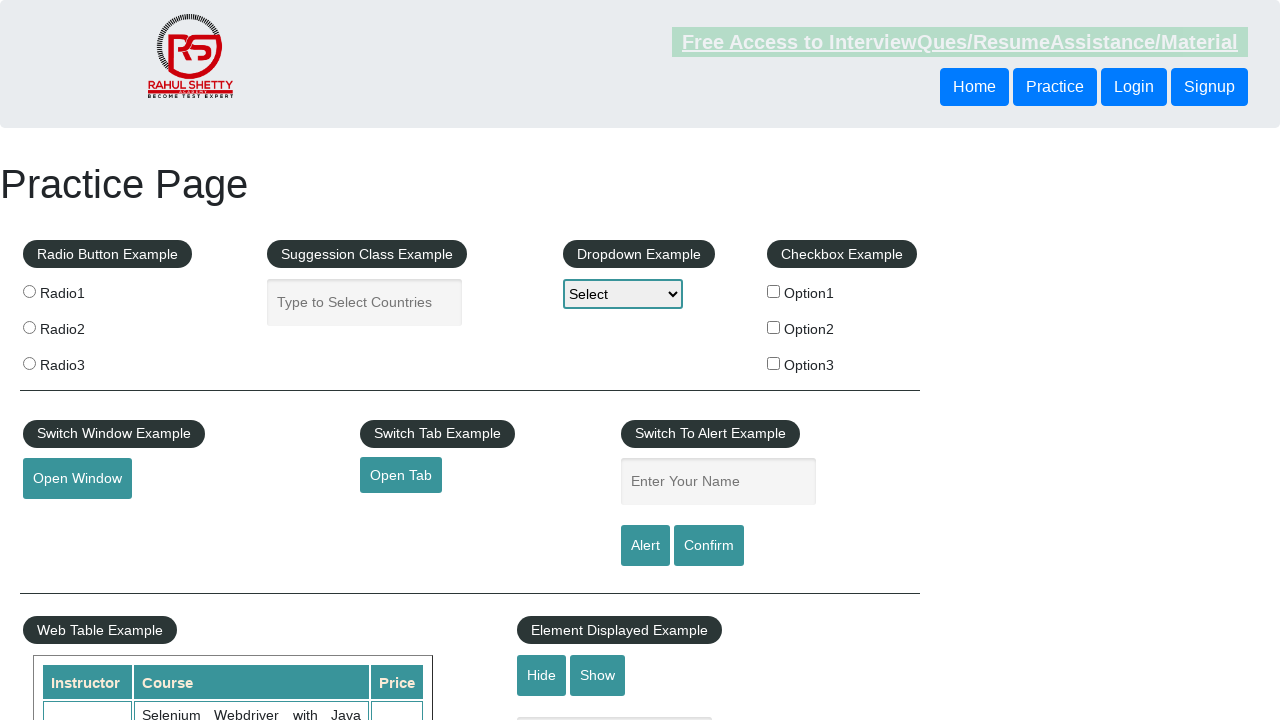

Navigated to Automation Practice page
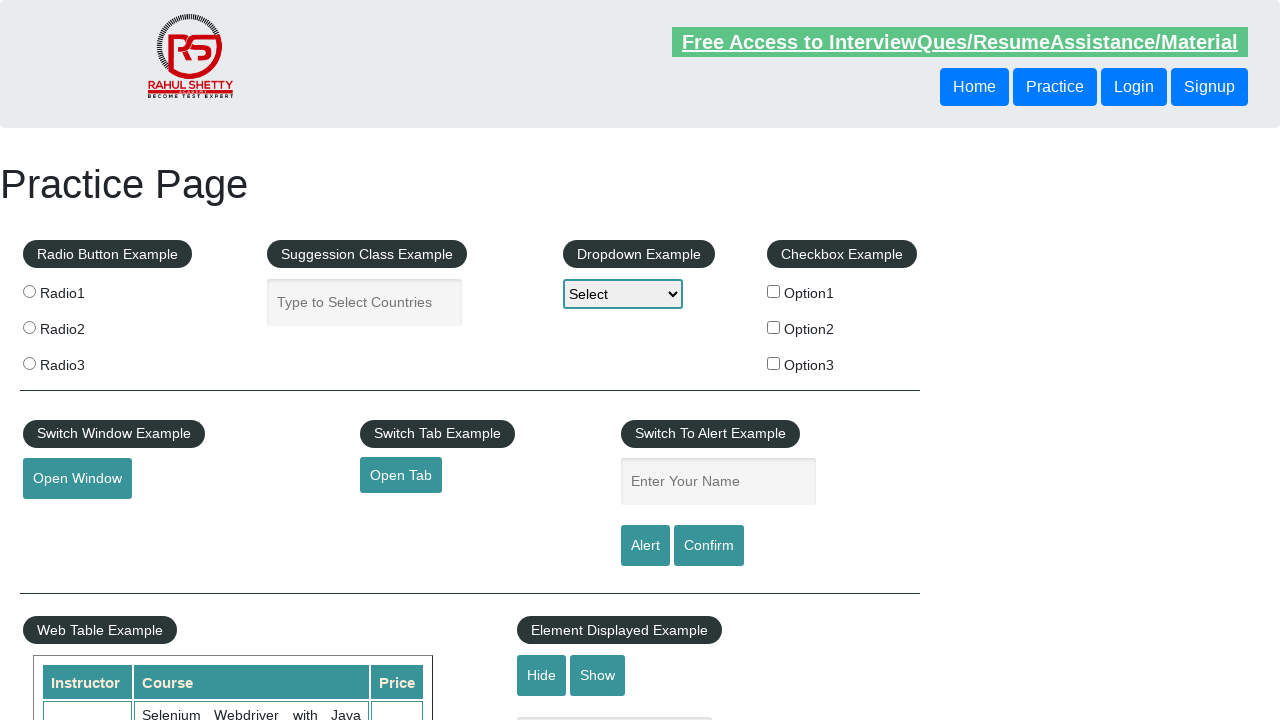

Footer links selector loaded and ready
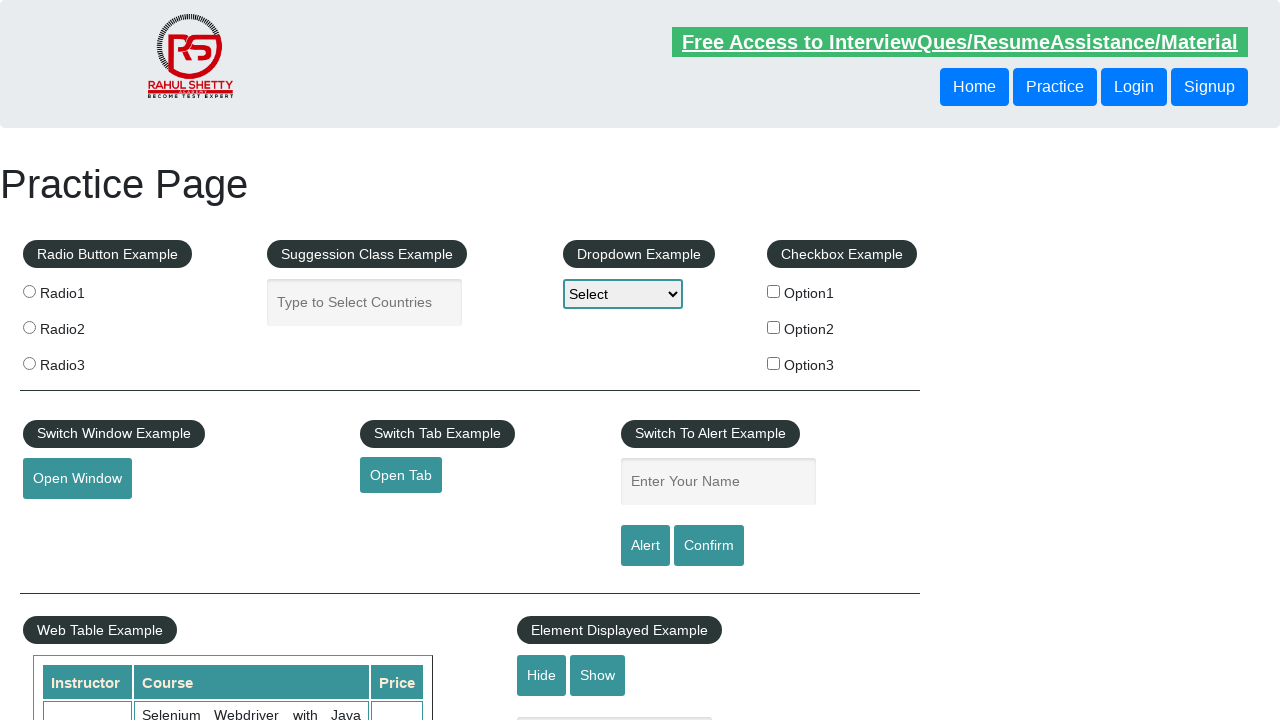

Located all footer links using selector 'li.gf-li a'
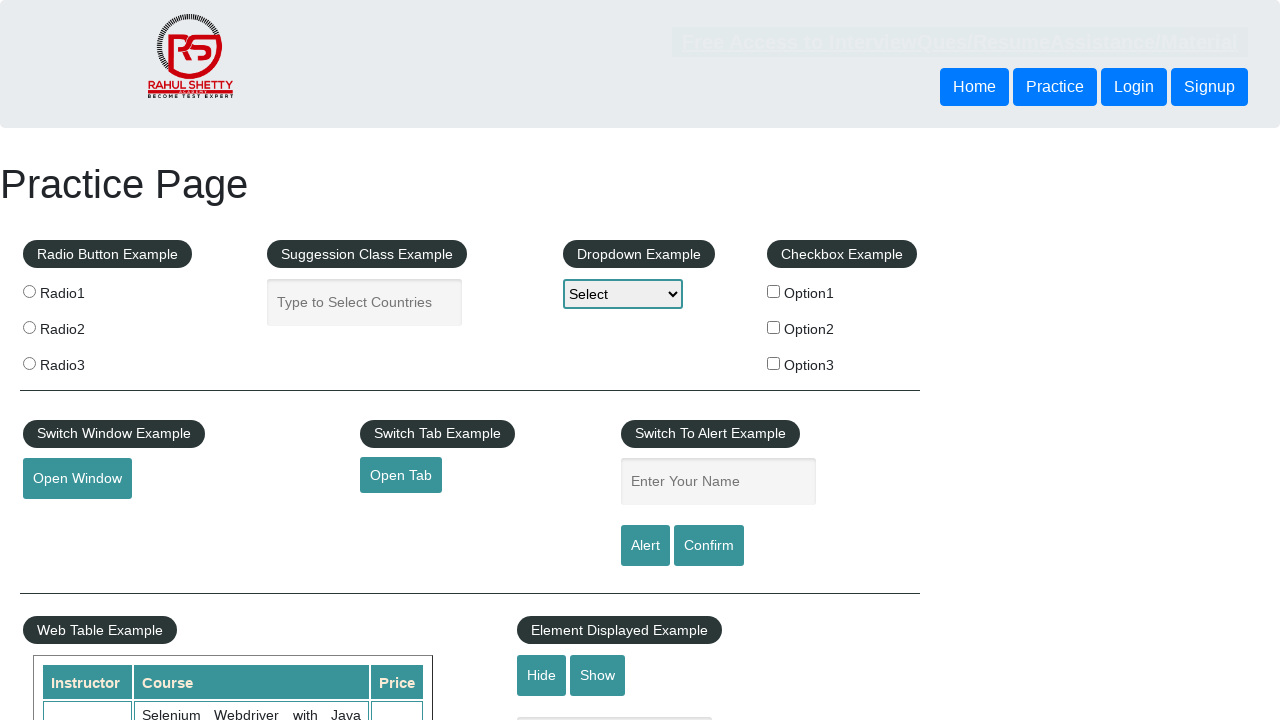

Counted 20 footer links on the page
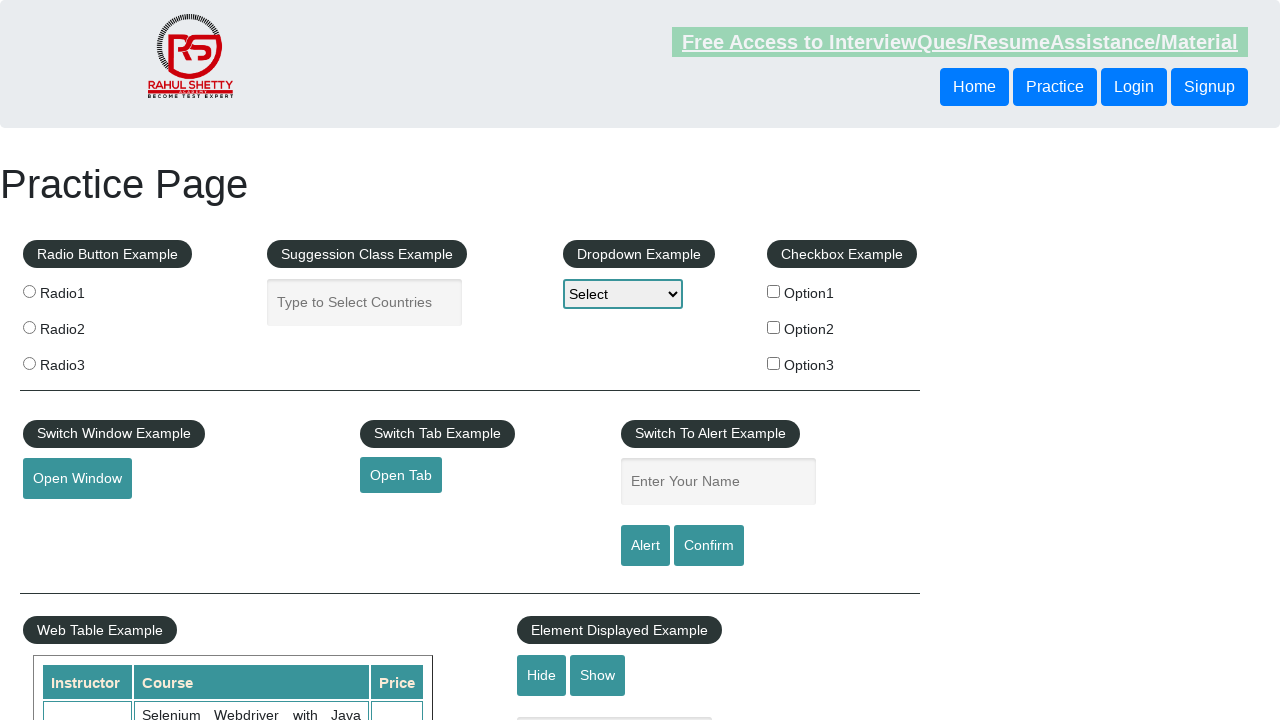

Verified that footer links are present (count: 20)
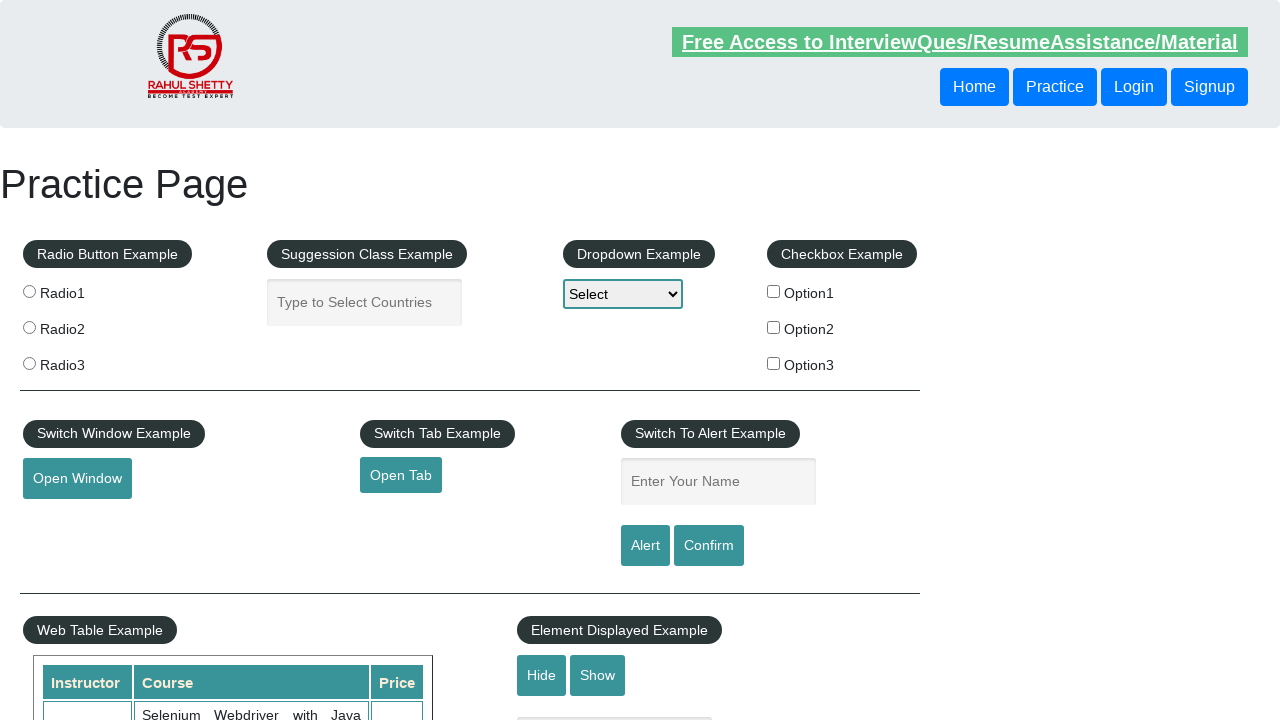

Located first footer link
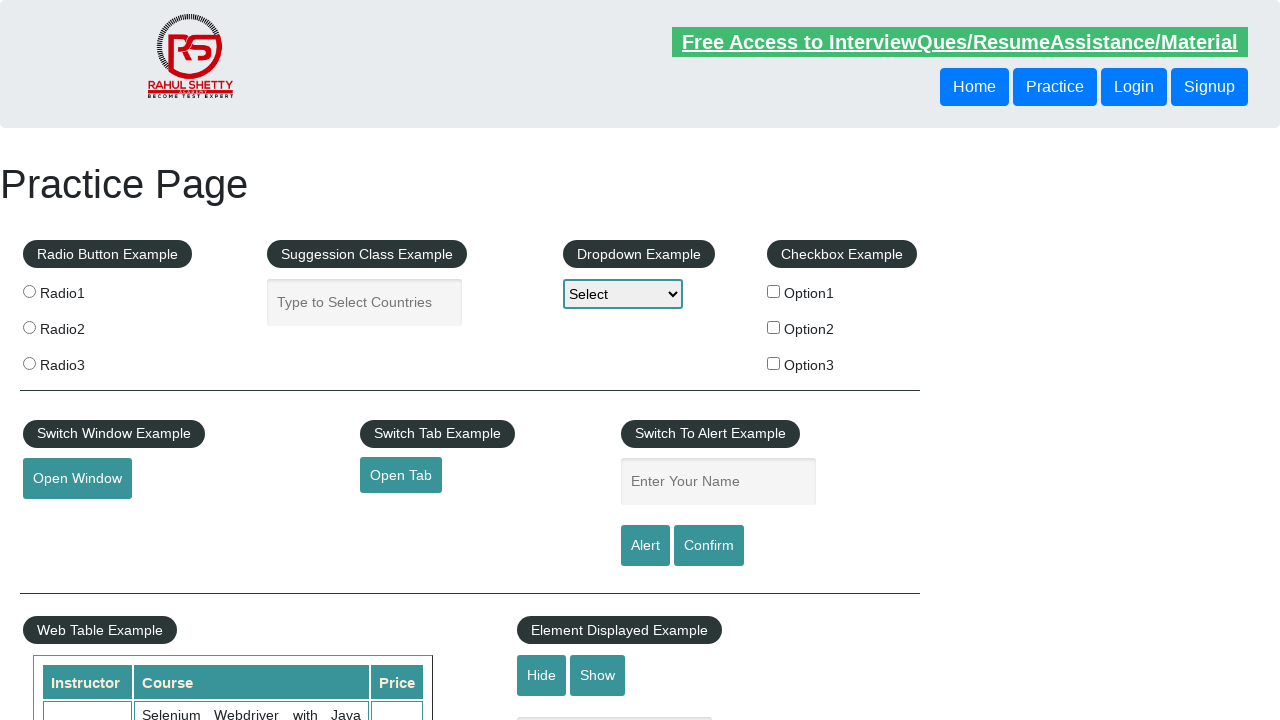

Clicked on the first footer link to verify interactivity at (157, 482) on li.gf-li a >> nth=0
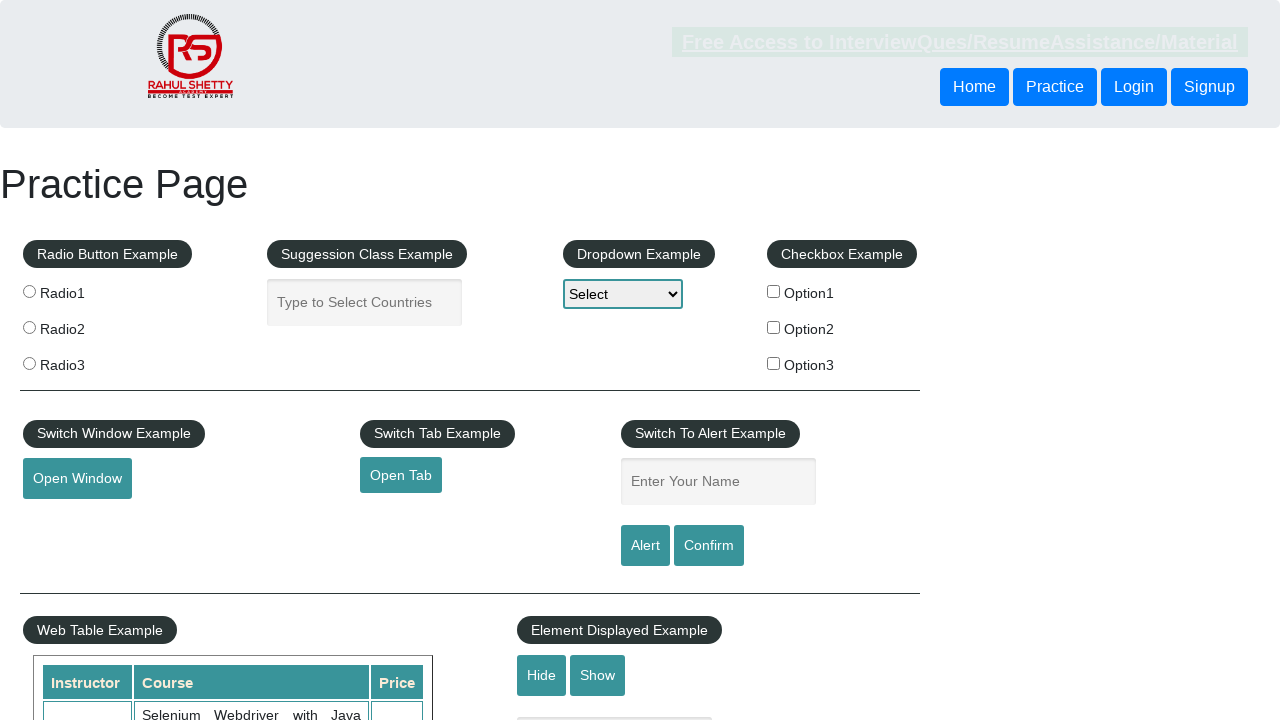

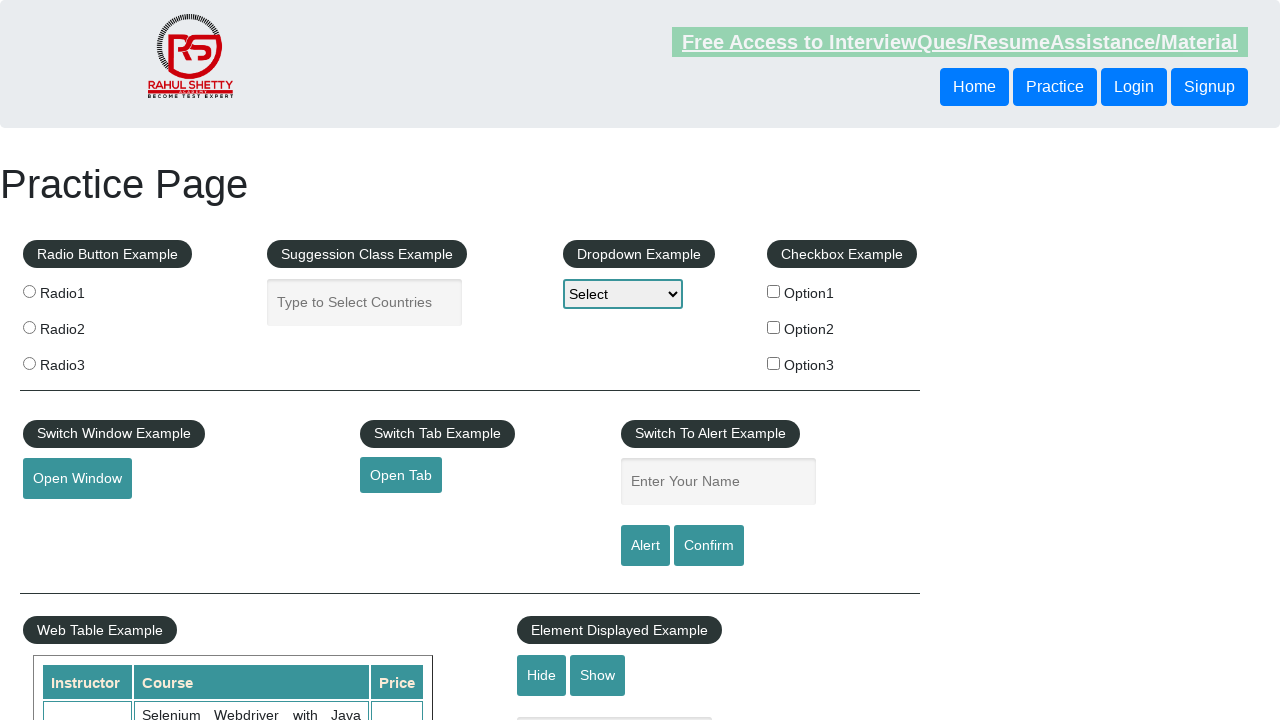